Tests keyboard key press functionality by sending a SPACE key to an element and verifying the result message displays correctly

Starting URL: http://the-internet.herokuapp.com/key_presses

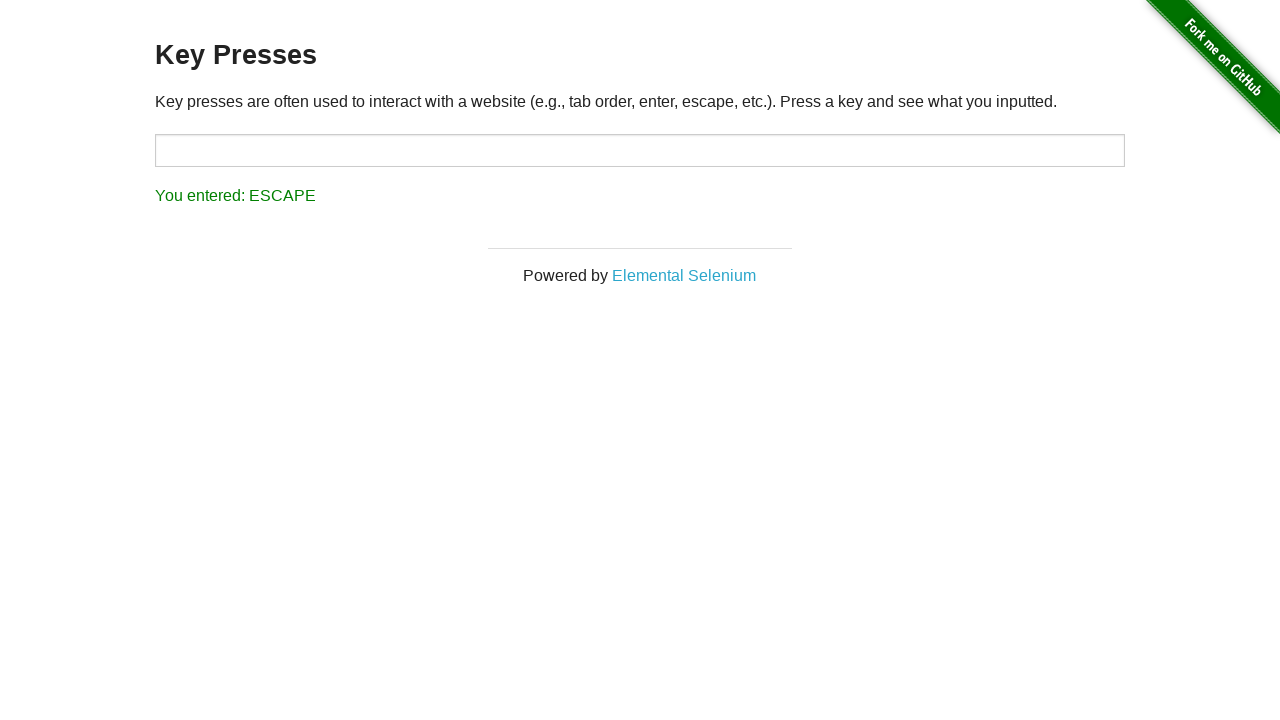

Pressed SPACE key on content area on #content
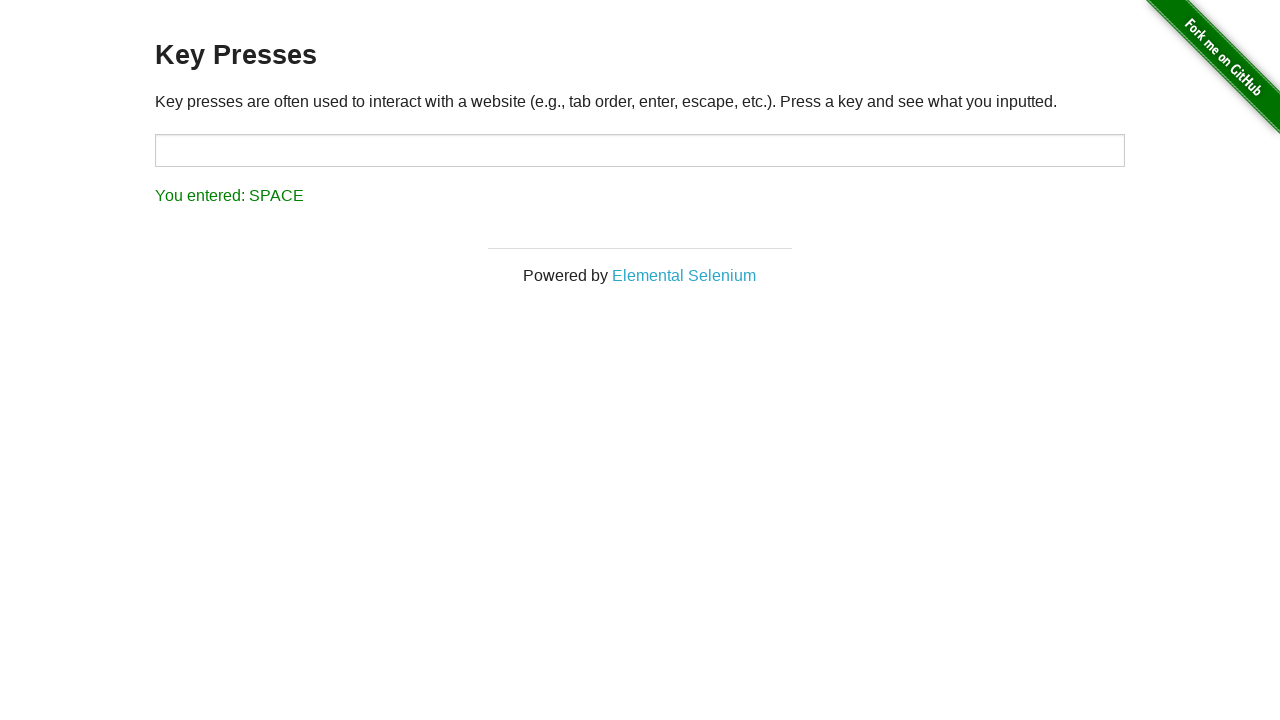

Result message element loaded
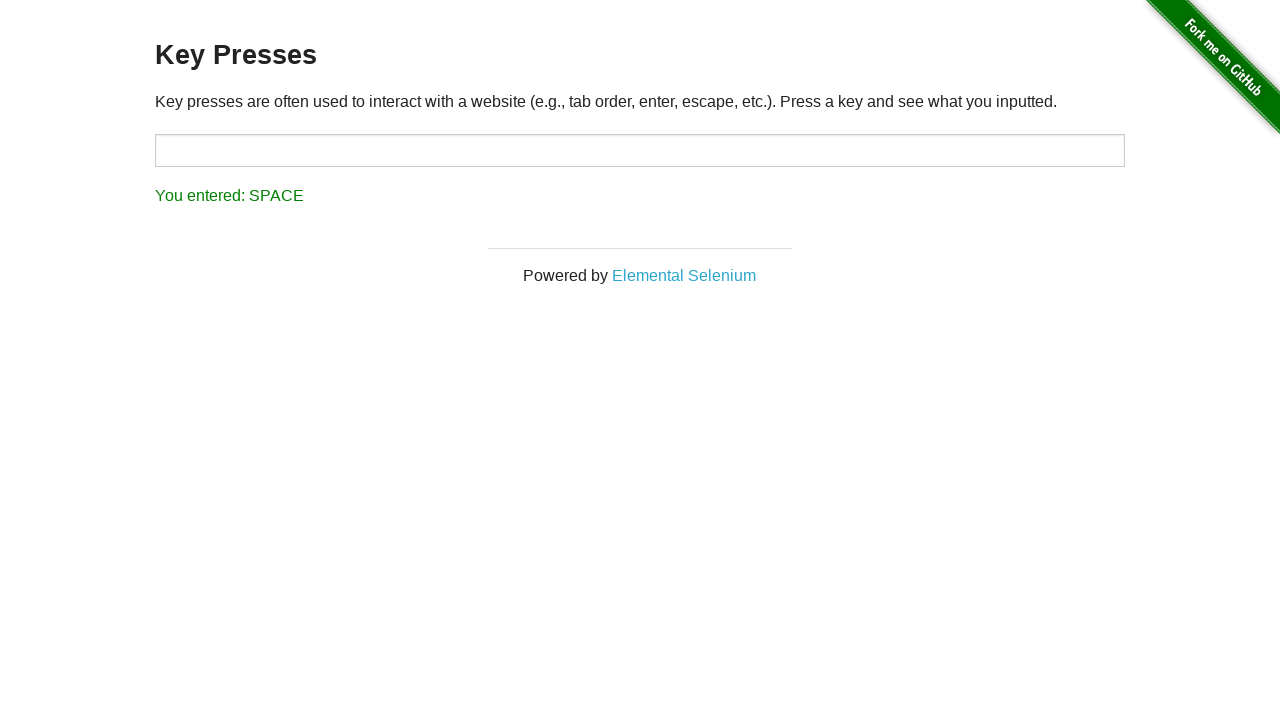

Retrieved result text content
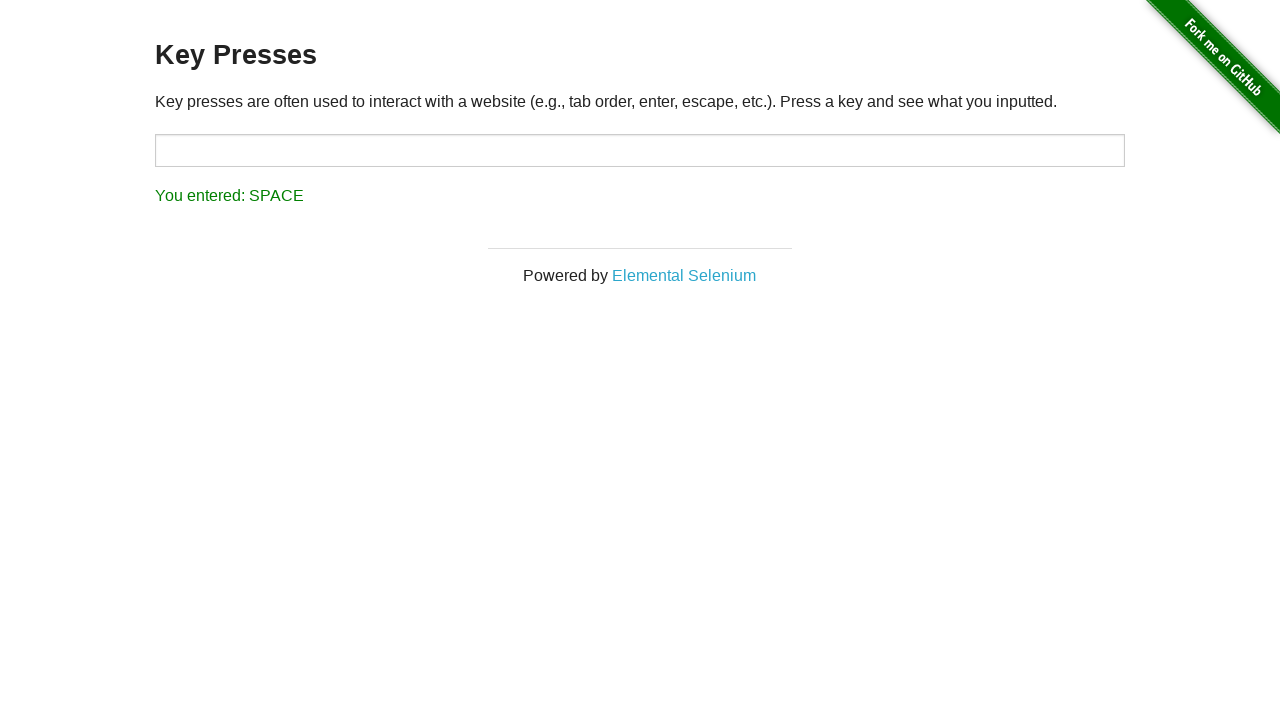

Verified result text displays 'You entered: SPACE'
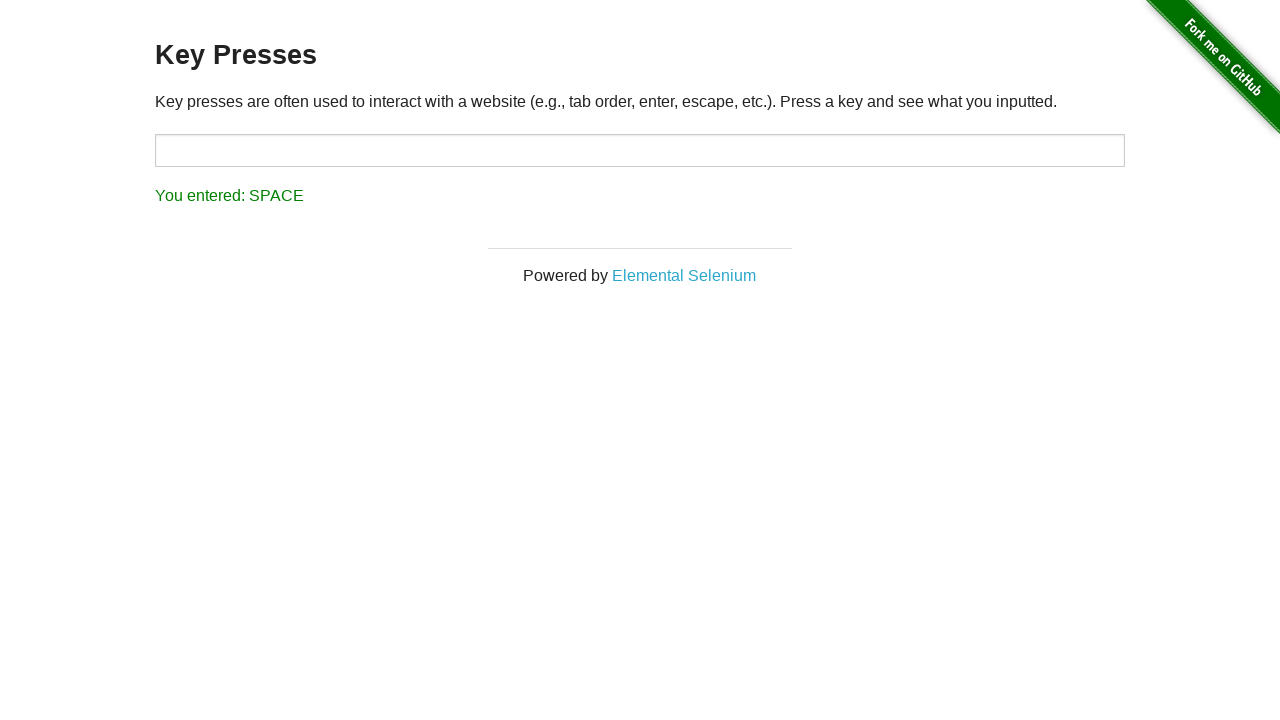

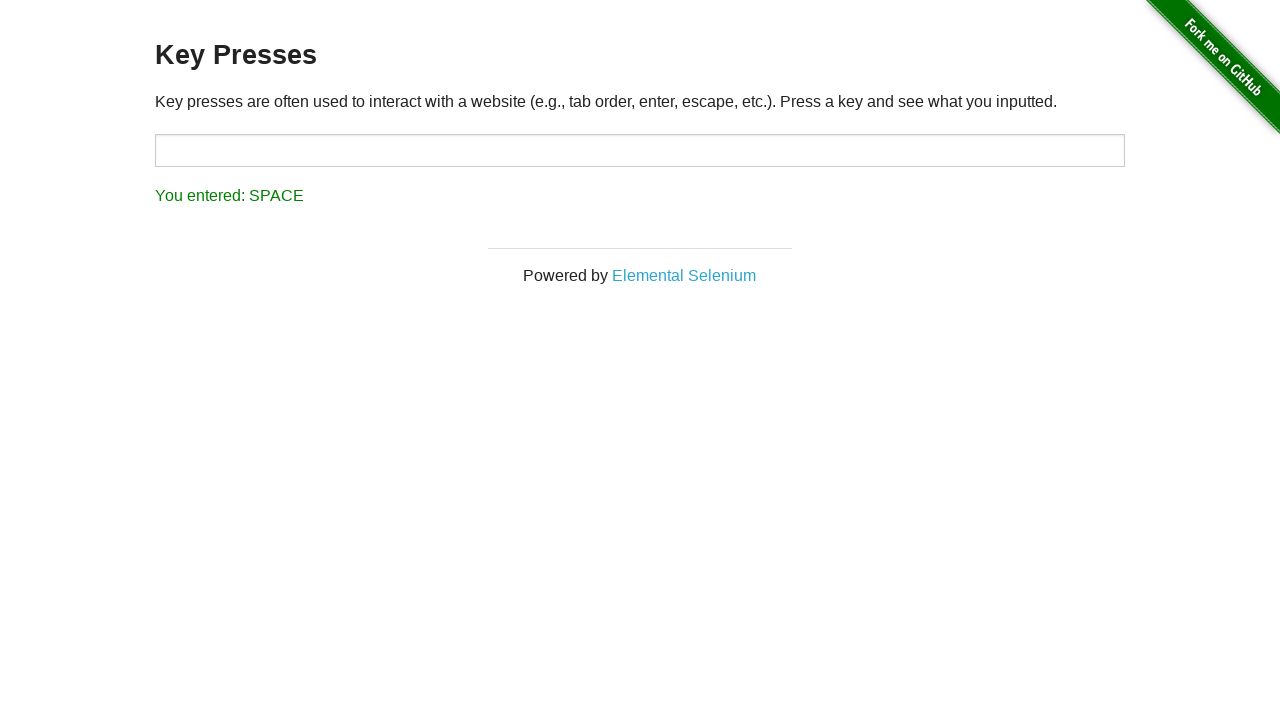